Tests keyboard input on a key testing website by performing a Ctrl+A (select all) keyboard shortcut

Starting URL: https://en.key-test.ru/

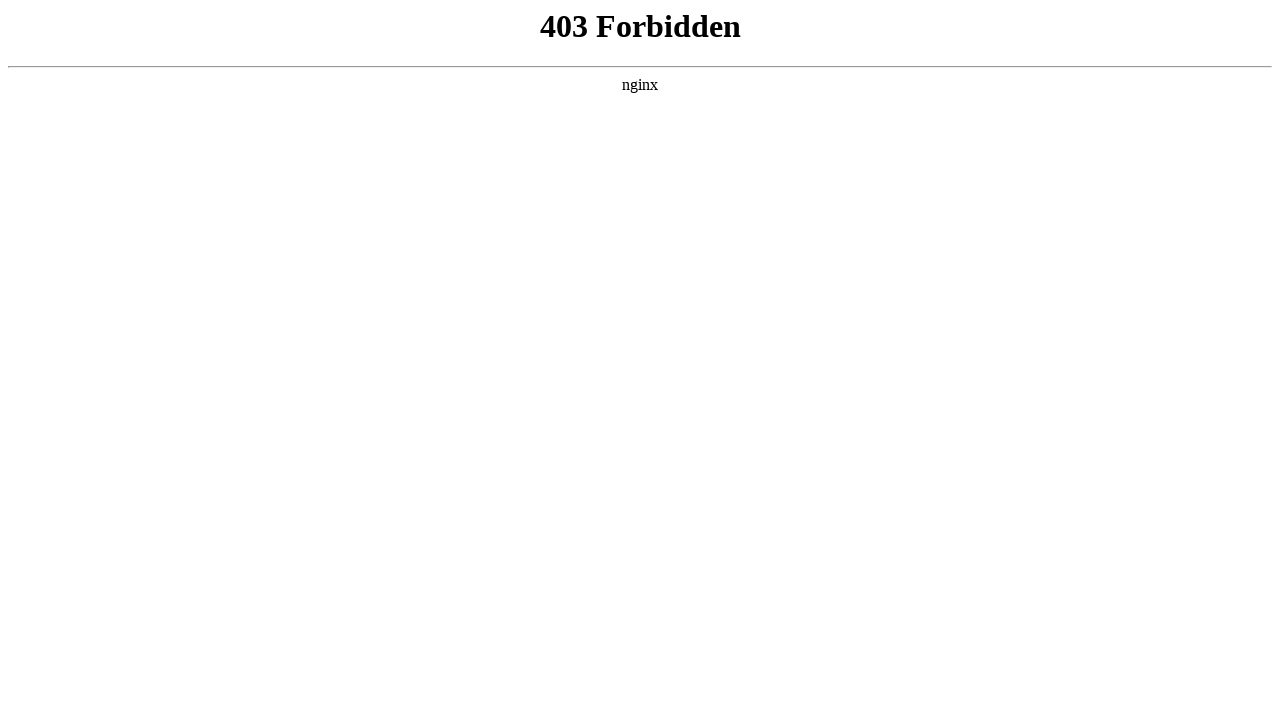

Pressed Ctrl+A keyboard shortcut to select all
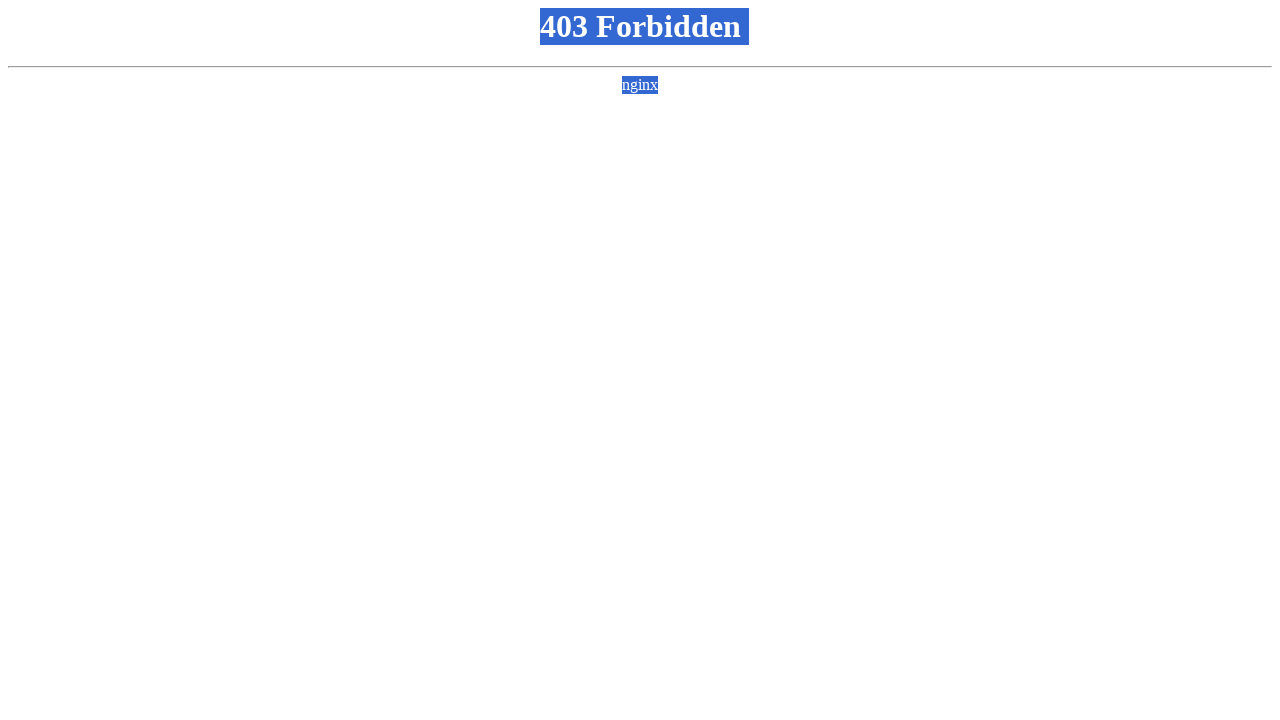

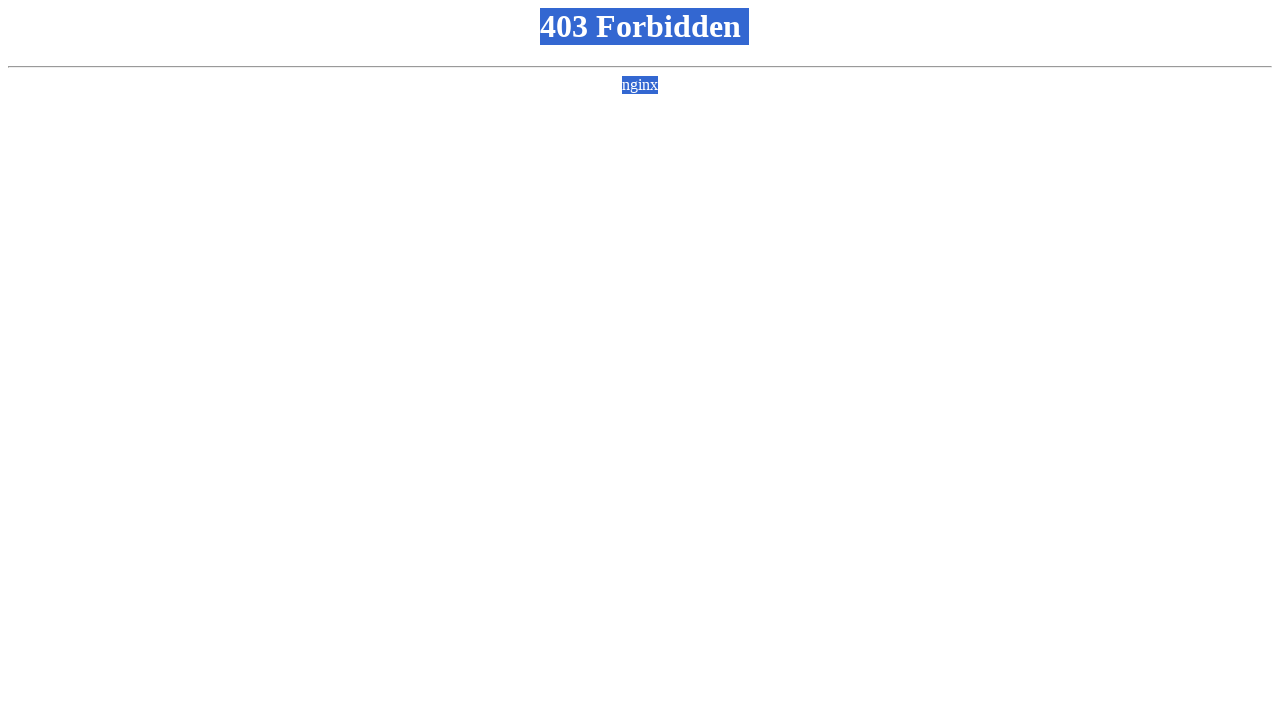